Tests JavaScript alert handling by clicking a button that triggers an alert, accepting it, and verifying the result message displays success confirmation

Starting URL: https://the-internet.herokuapp.com/javascript_alerts

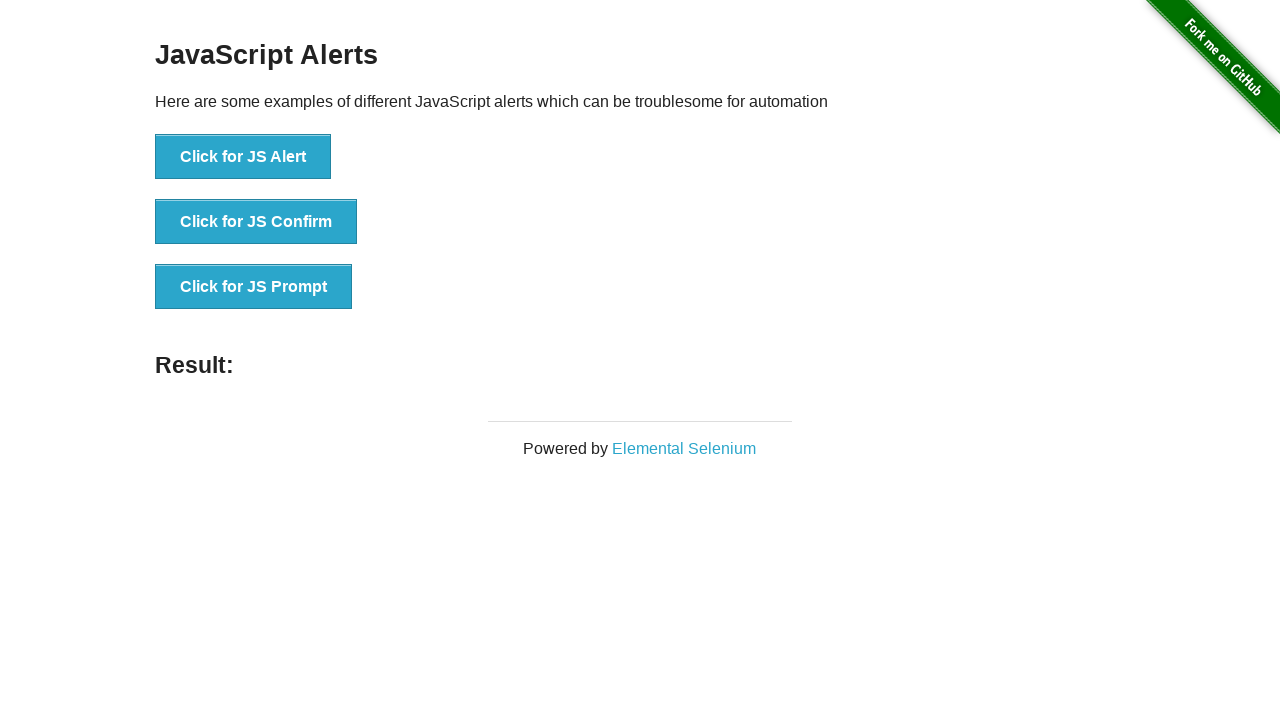

Clicked 'Click for JS Alert' button to trigger JavaScript alert at (243, 157) on xpath=//*[text()='Click for JS Alert']
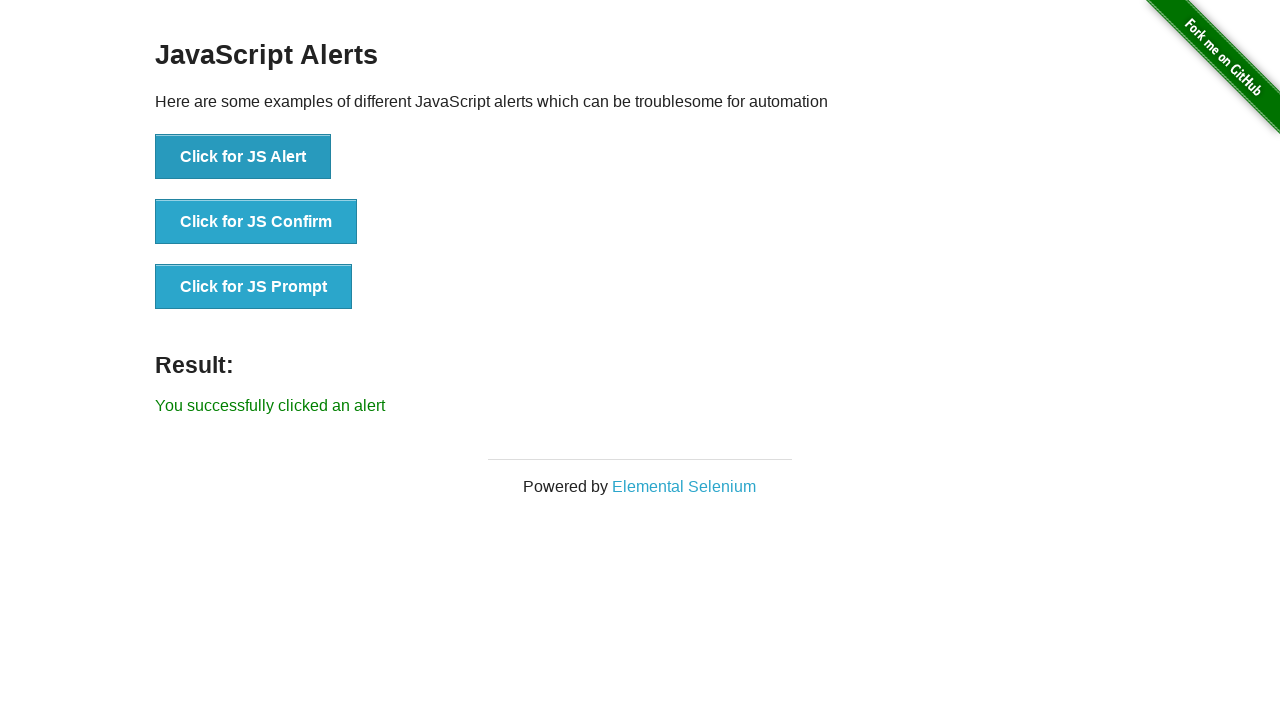

Set up dialog handler to accept the alert
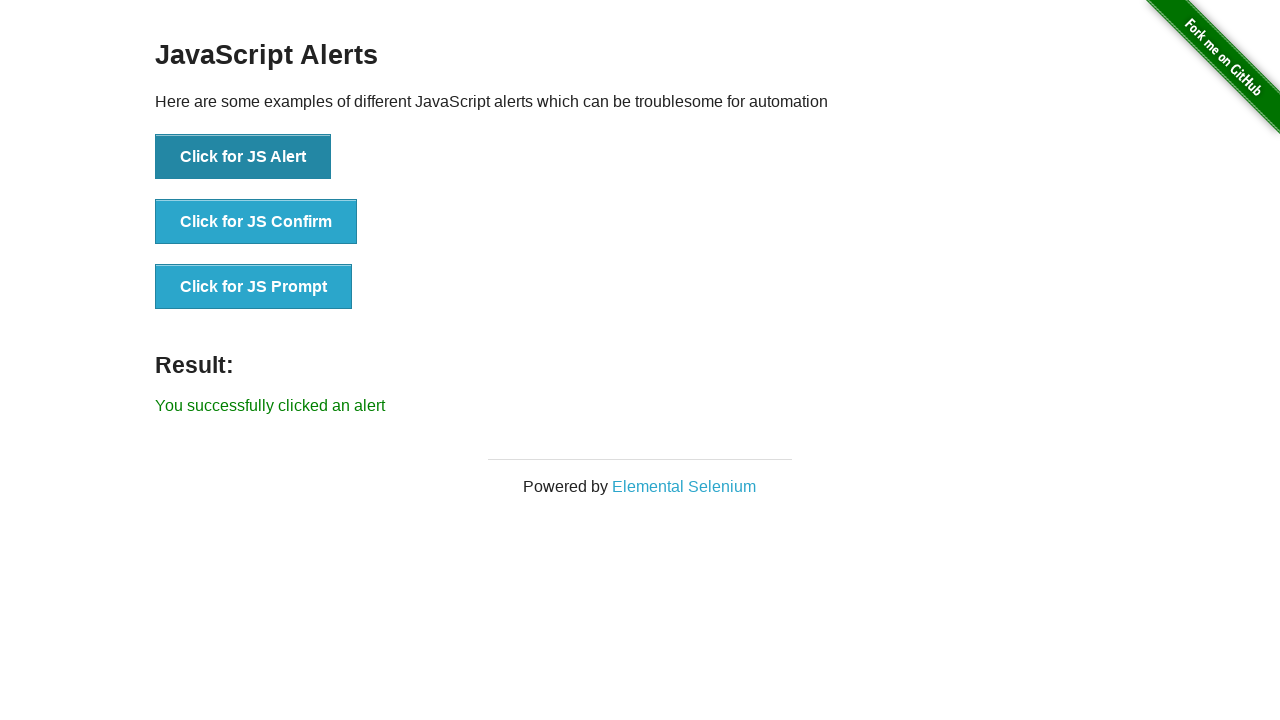

Result message element appeared after accepting alert
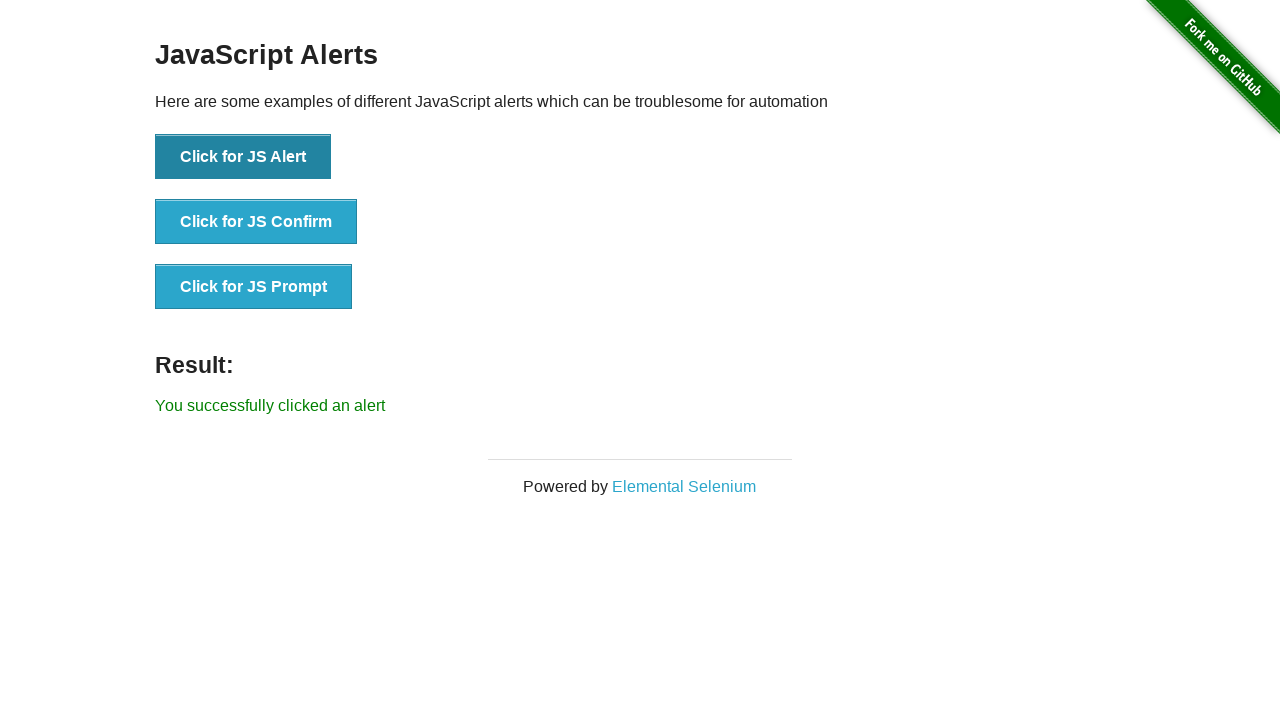

Retrieved result text from element
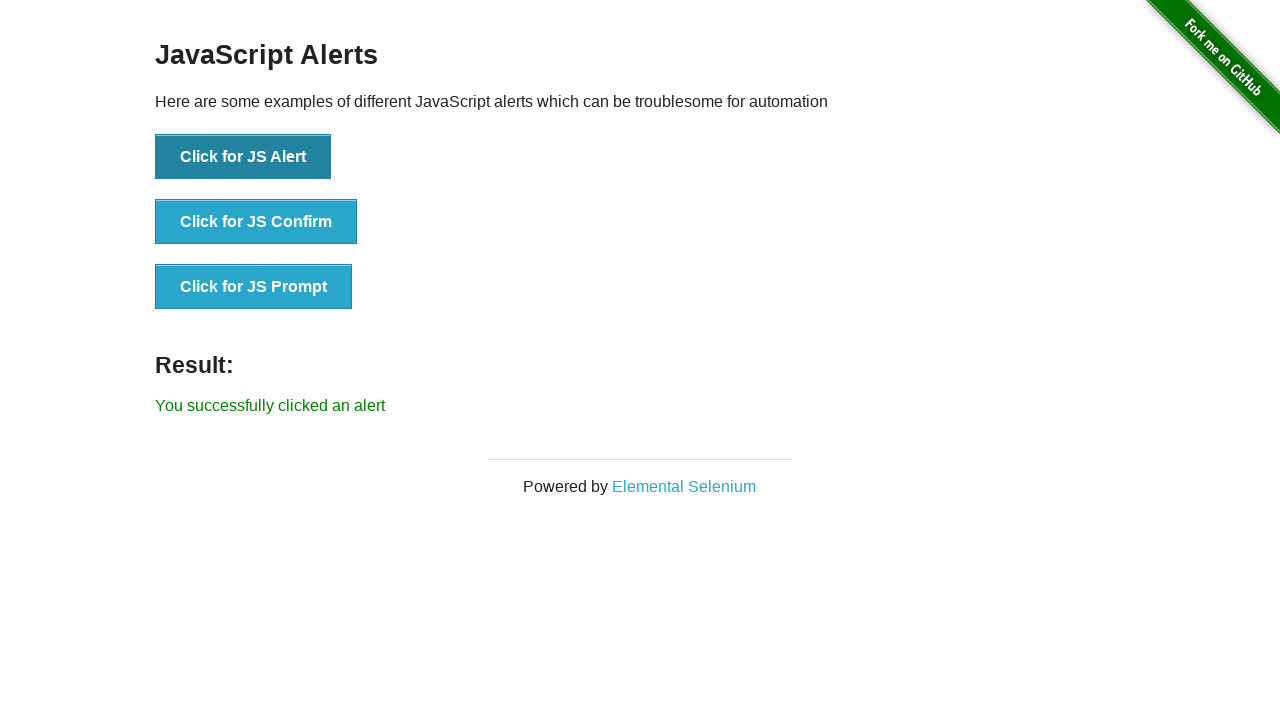

Verified result message displays success confirmation: 'You successfully clicked an alert'
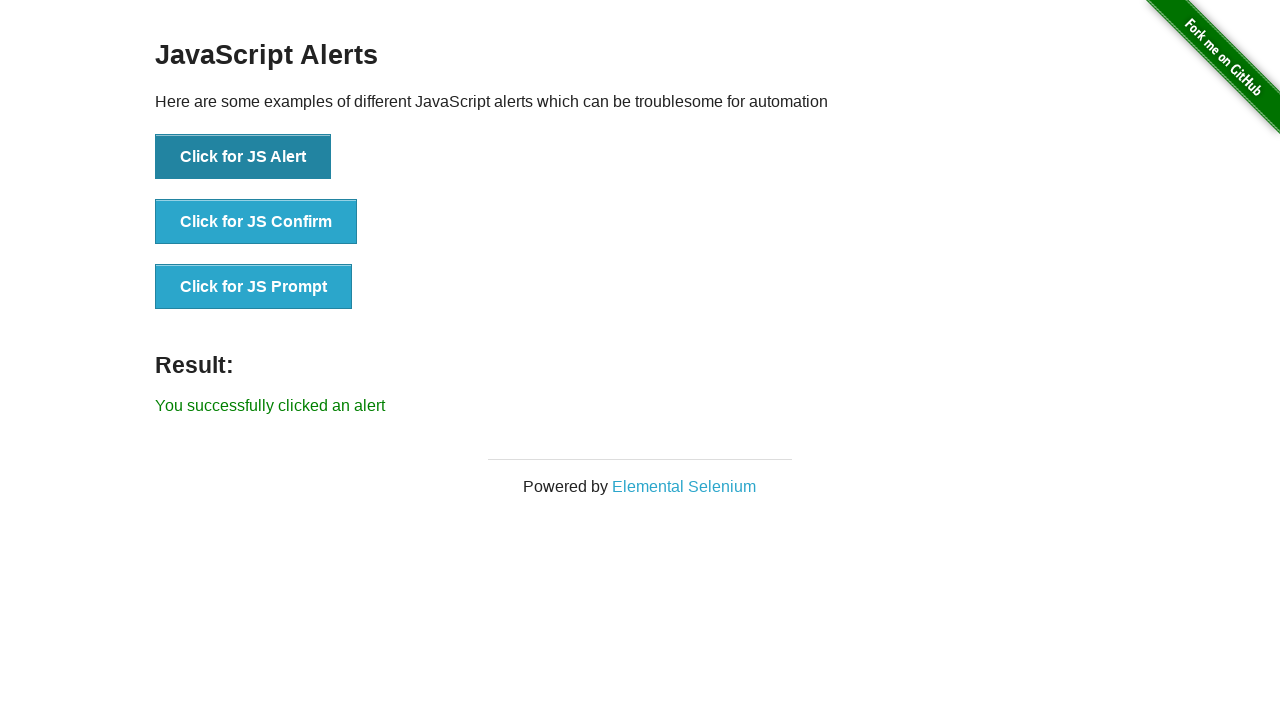

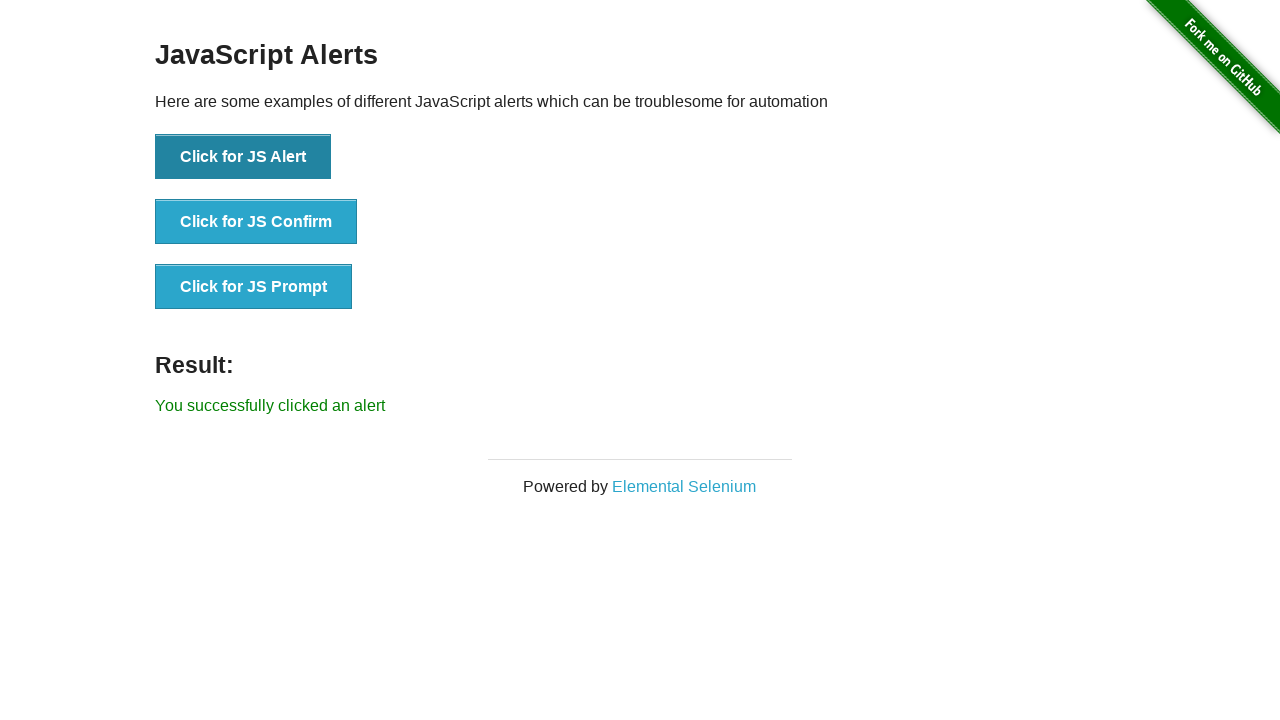